Tests navigation to the web table section by clicking on the web table menu link.

Starting URL: https://www.tutorialspoint.com/selenium/practice/dynamic-prop.php

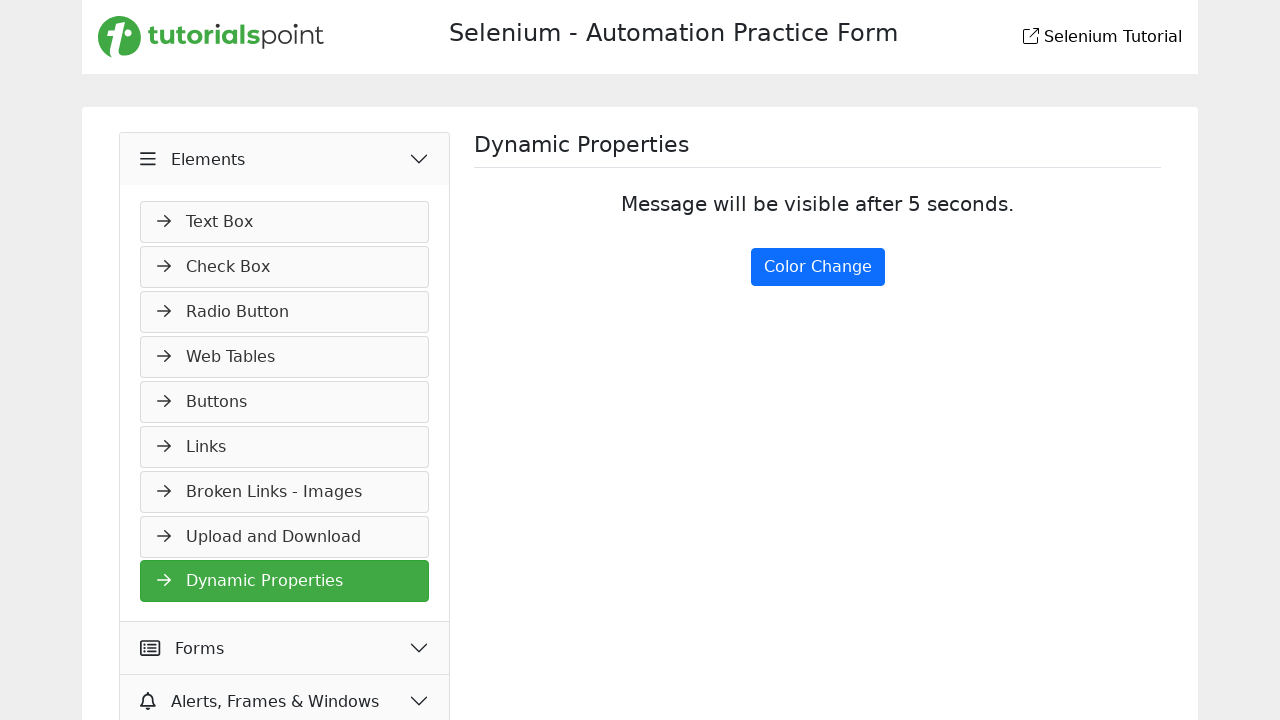

Navigated to dynamic properties practice page
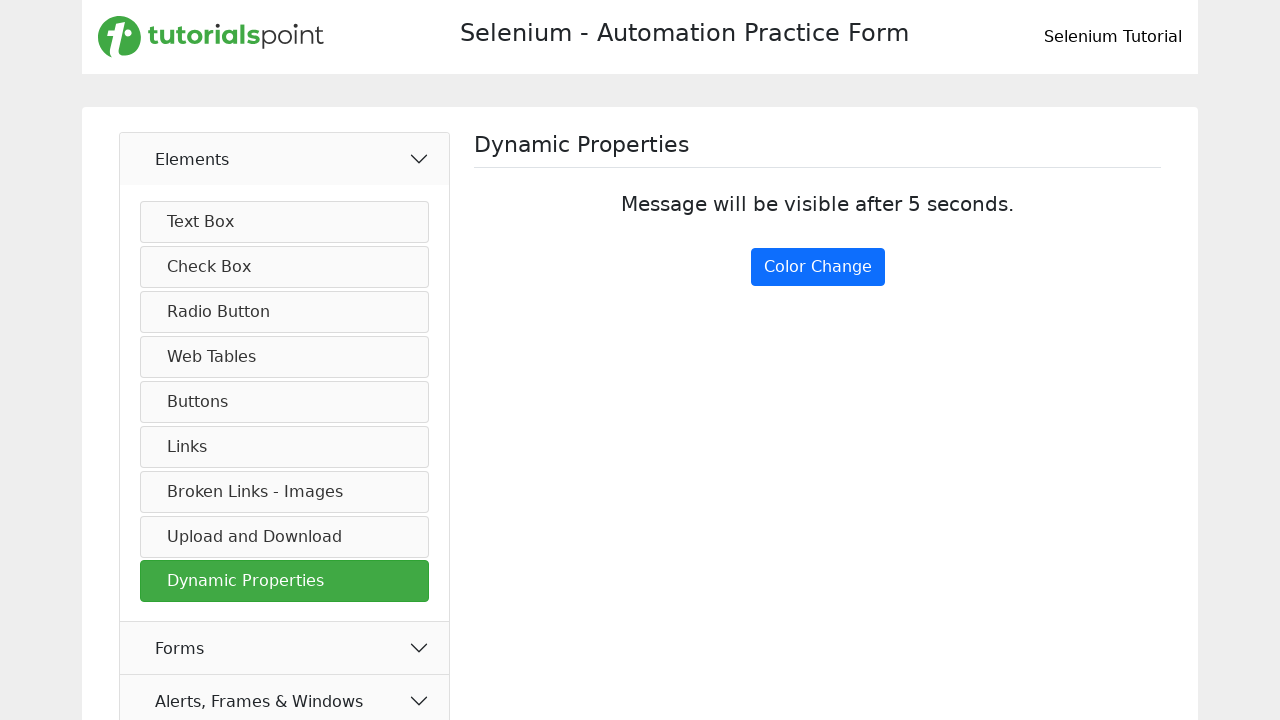

Clicked on the Web Table menu link (4th item in navigation) at (285, 357) on xpath=//*[@id='navMenus']//li[4]//a
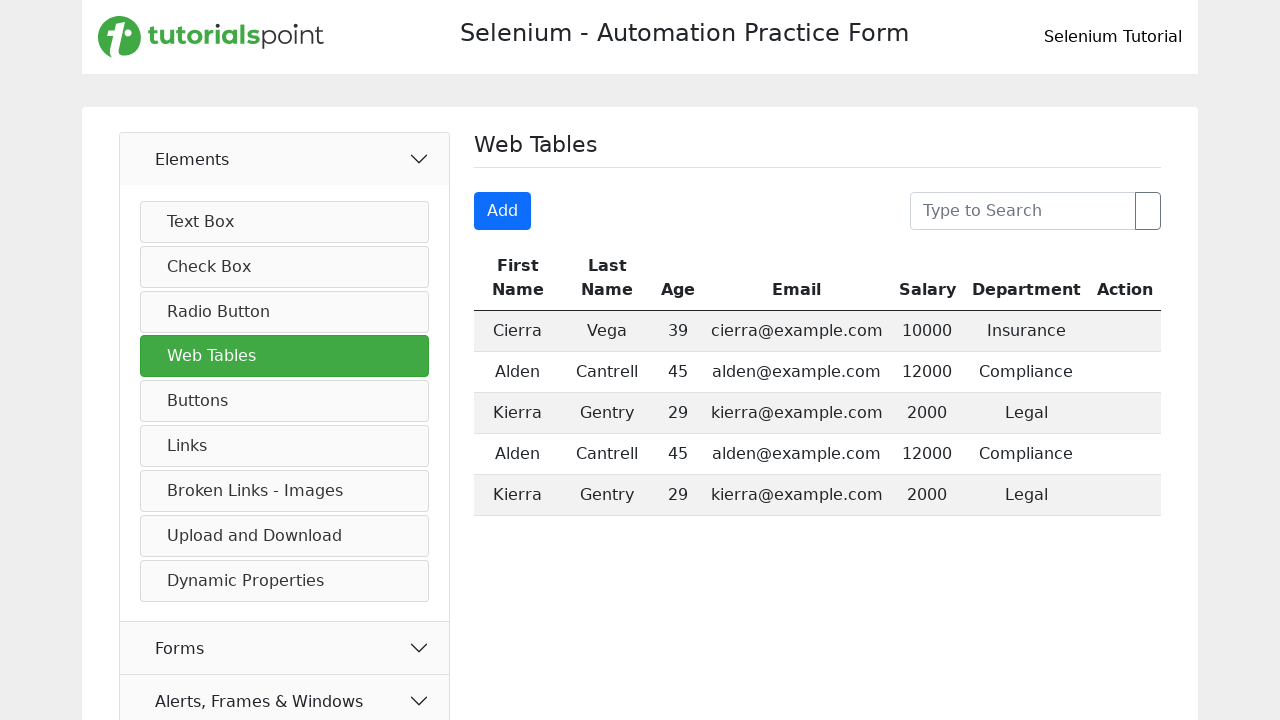

Web Table section loaded successfully
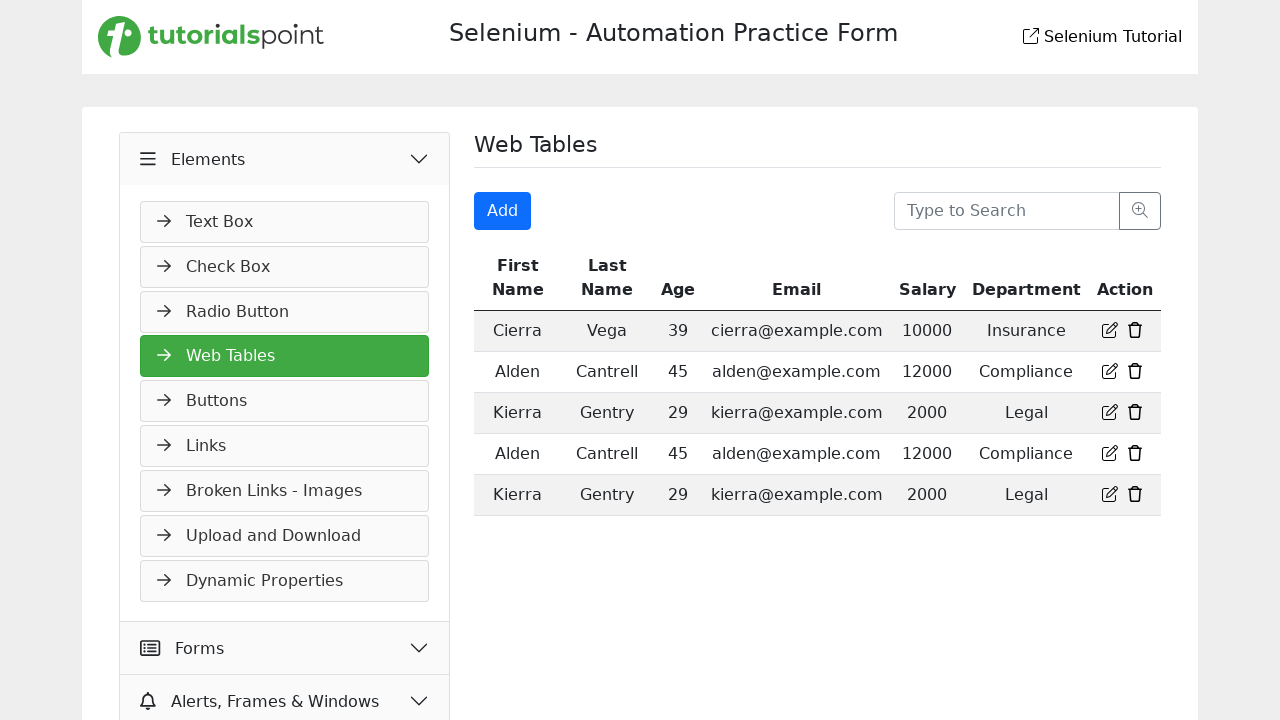

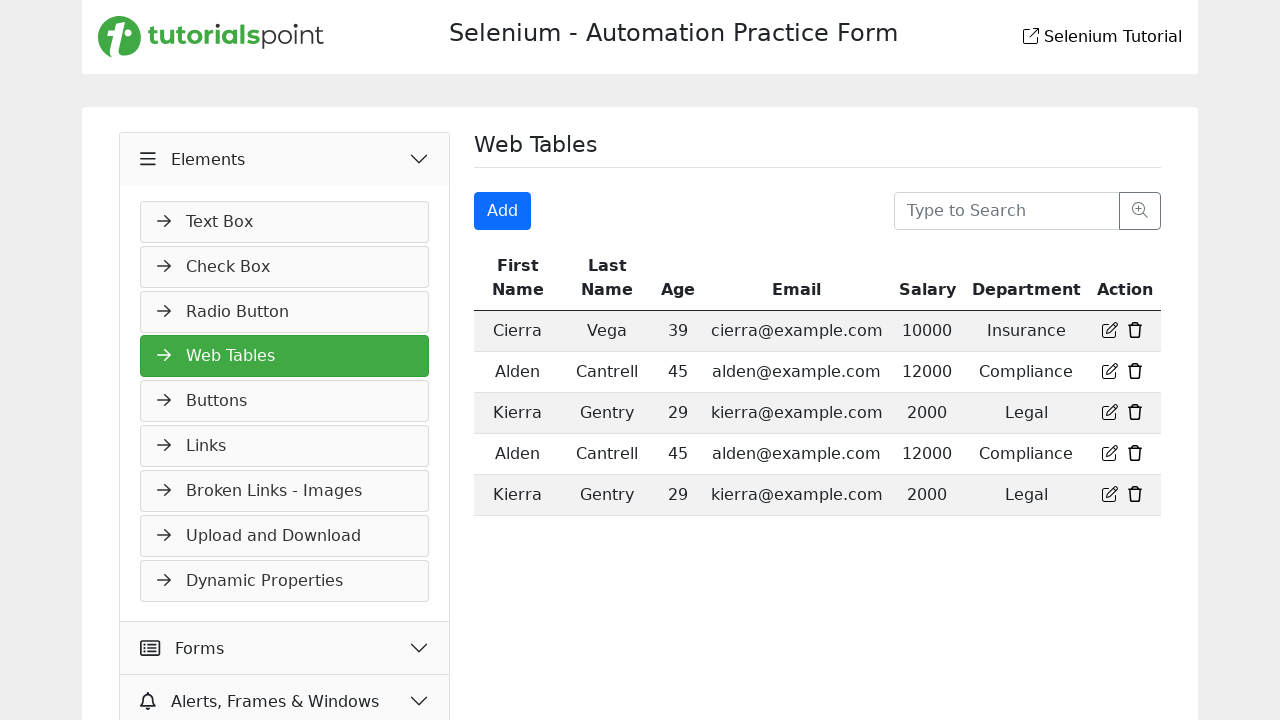